Tests adding a laptop product to the shopping cart on DemoBlaze e-commerce site by clicking on Laptops category, selecting a laptop, adding it to cart, and navigating to the cart page

Starting URL: https://www.demoblaze.com

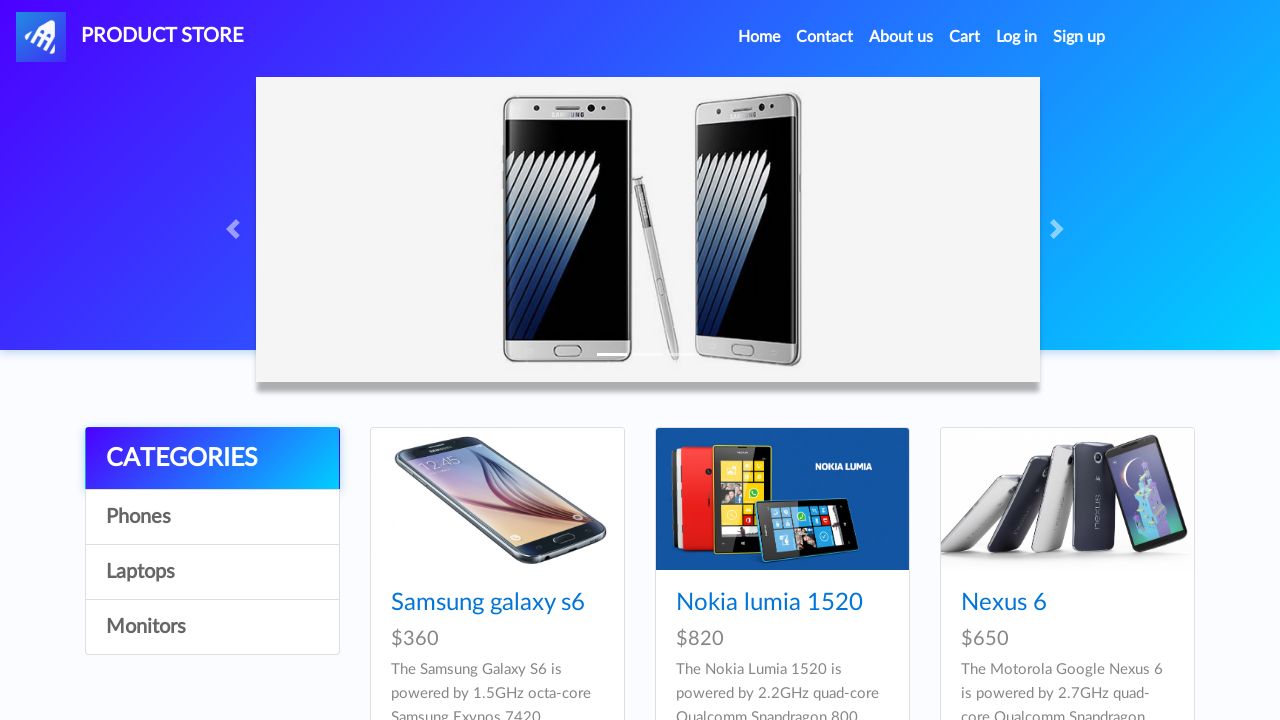

Clicked on Laptops category link at (212, 572) on text=Laptops
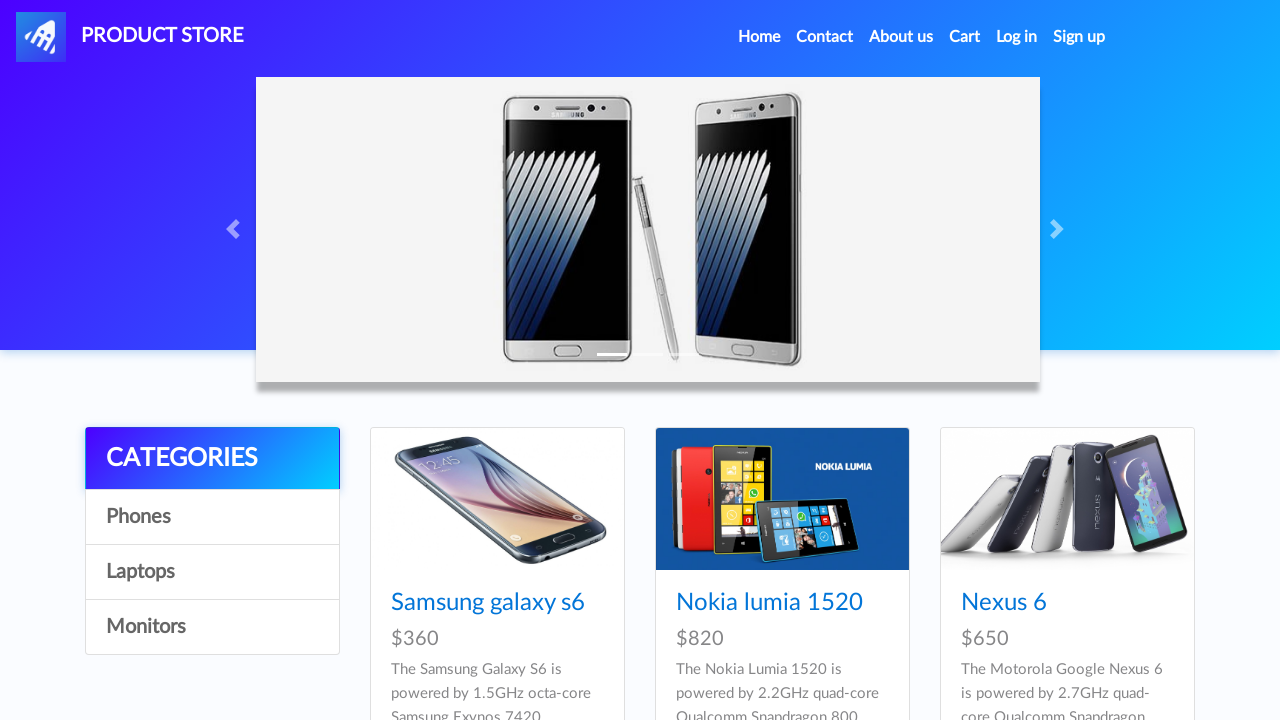

Scrolled down to view laptop products
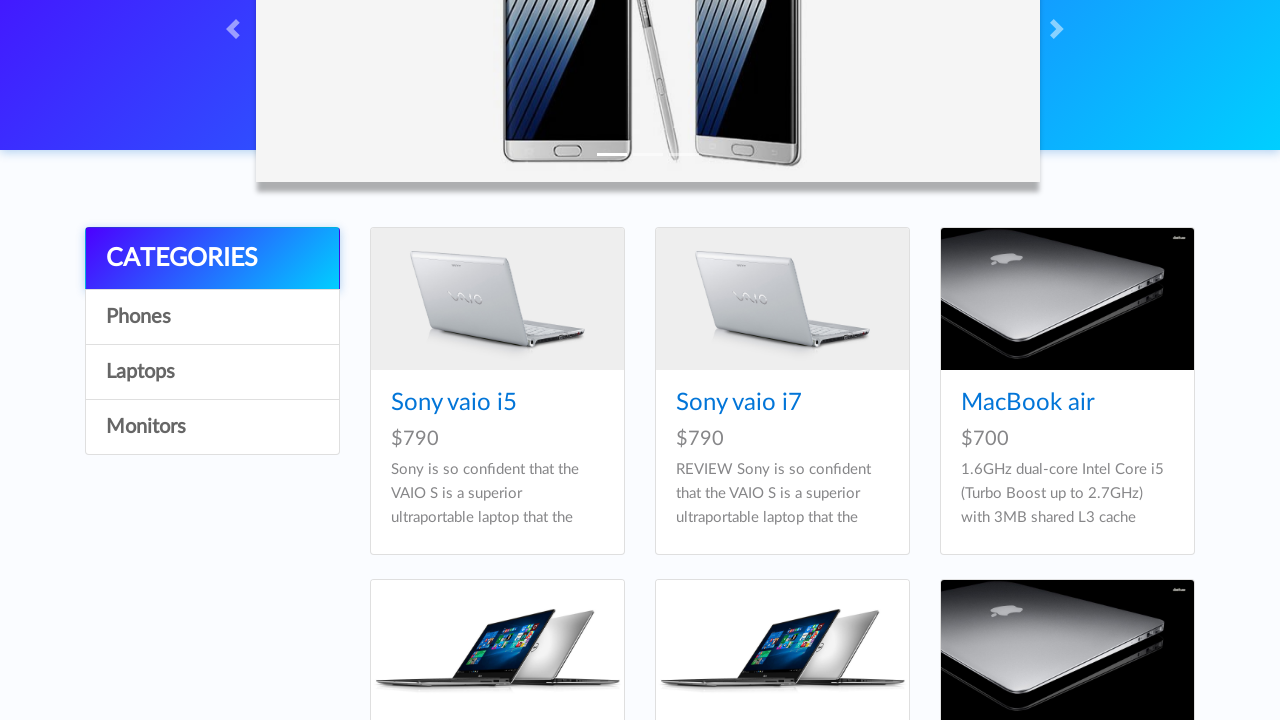

Waited for laptop products to load
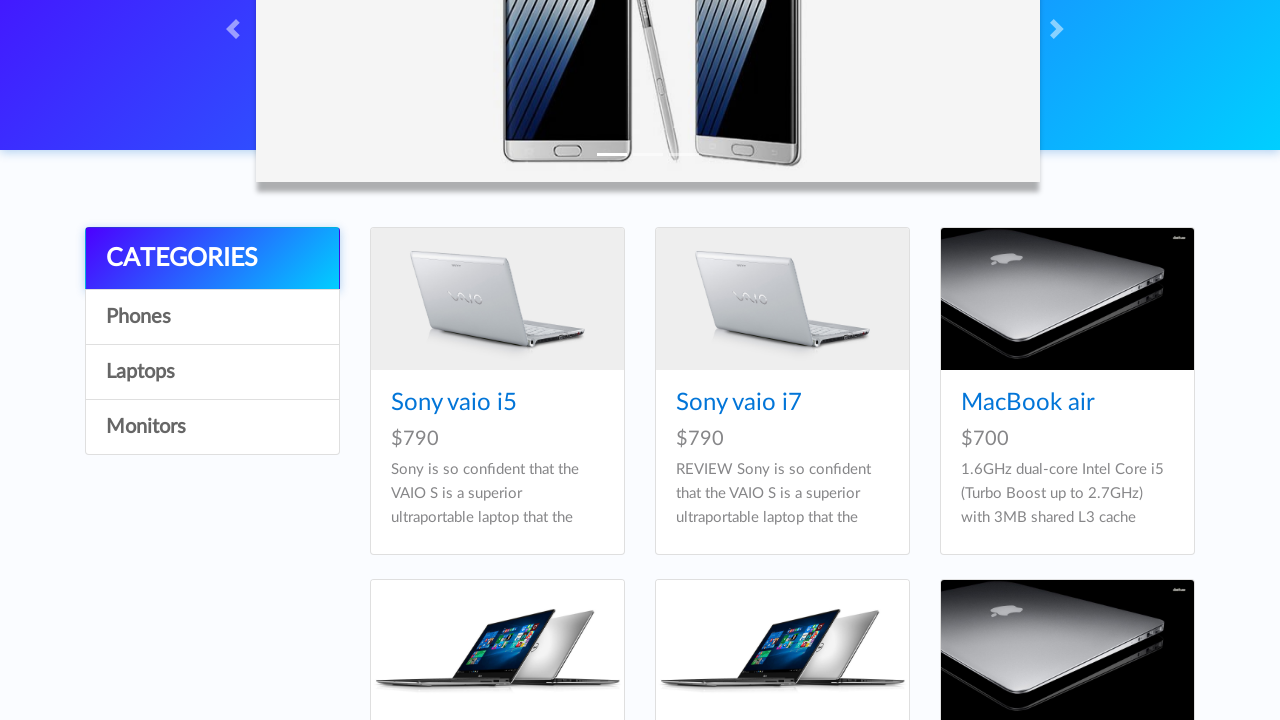

Clicked on the first laptop product at (454, 403) on .card-title a >> nth=0
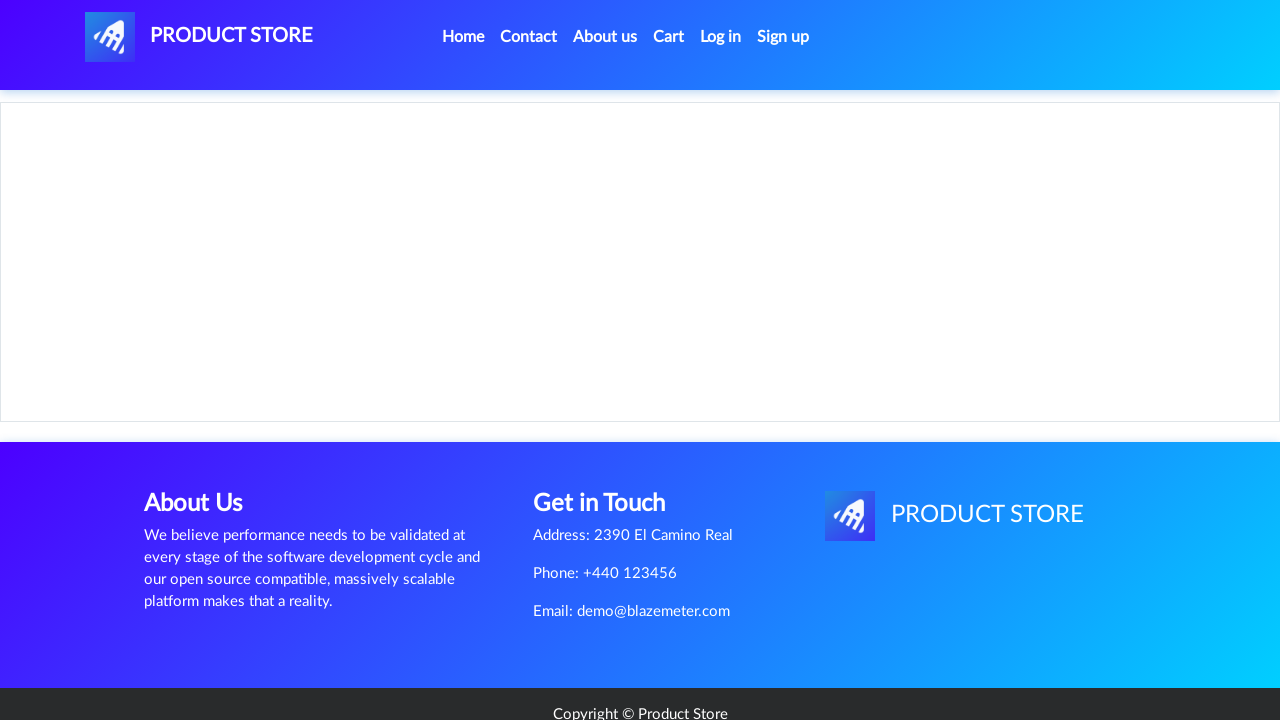

Waited for 'Add to cart' button to appear
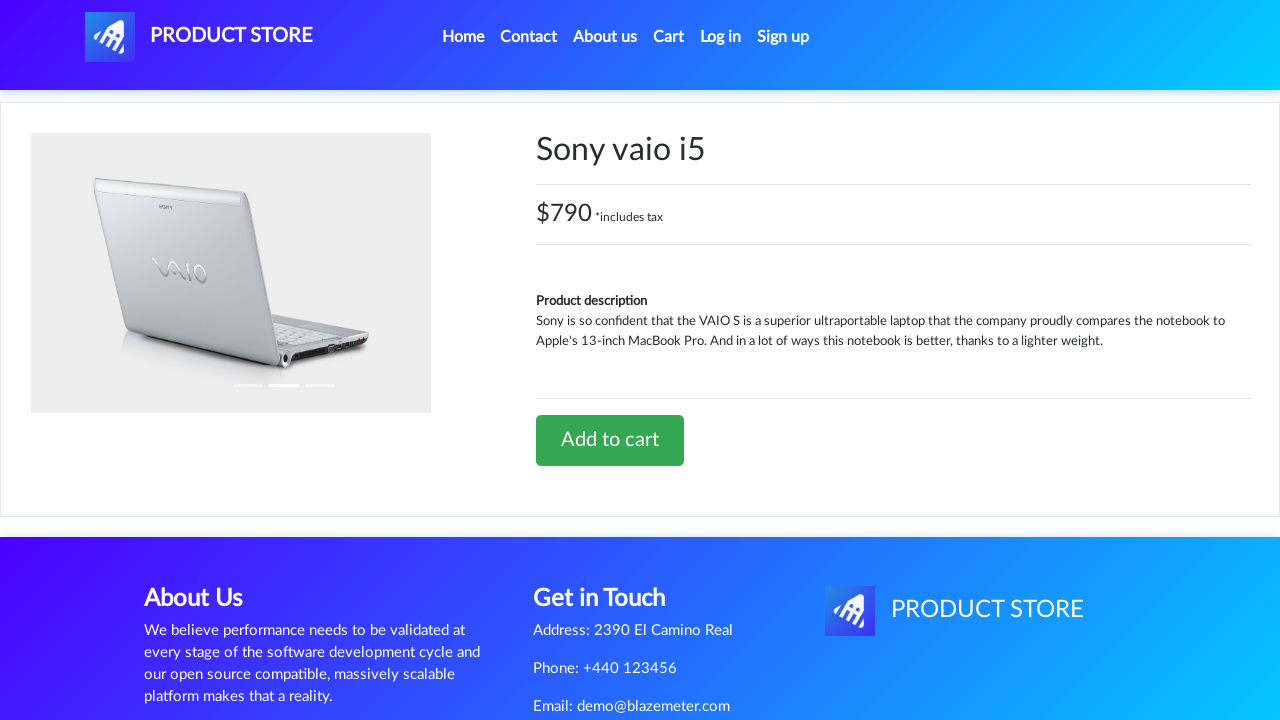

Clicked 'Add to cart' button at (610, 440) on text=Add to cart
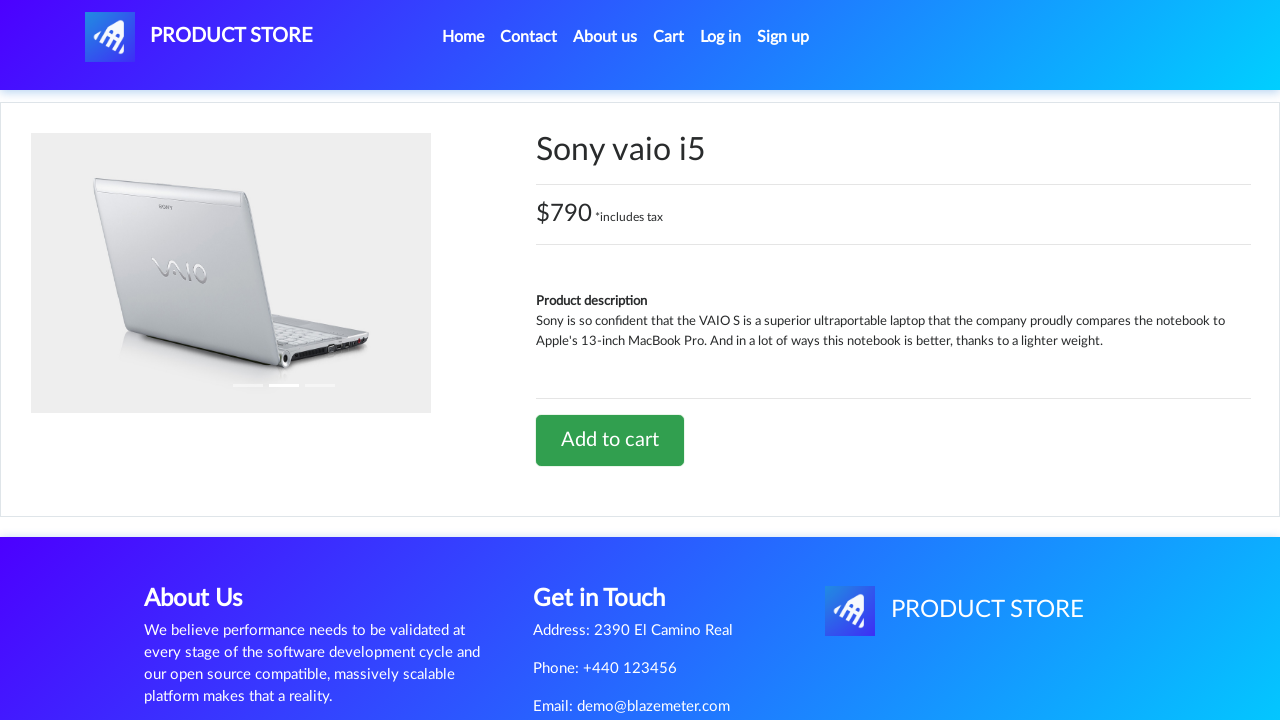

Set up dialog handler to accept alerts
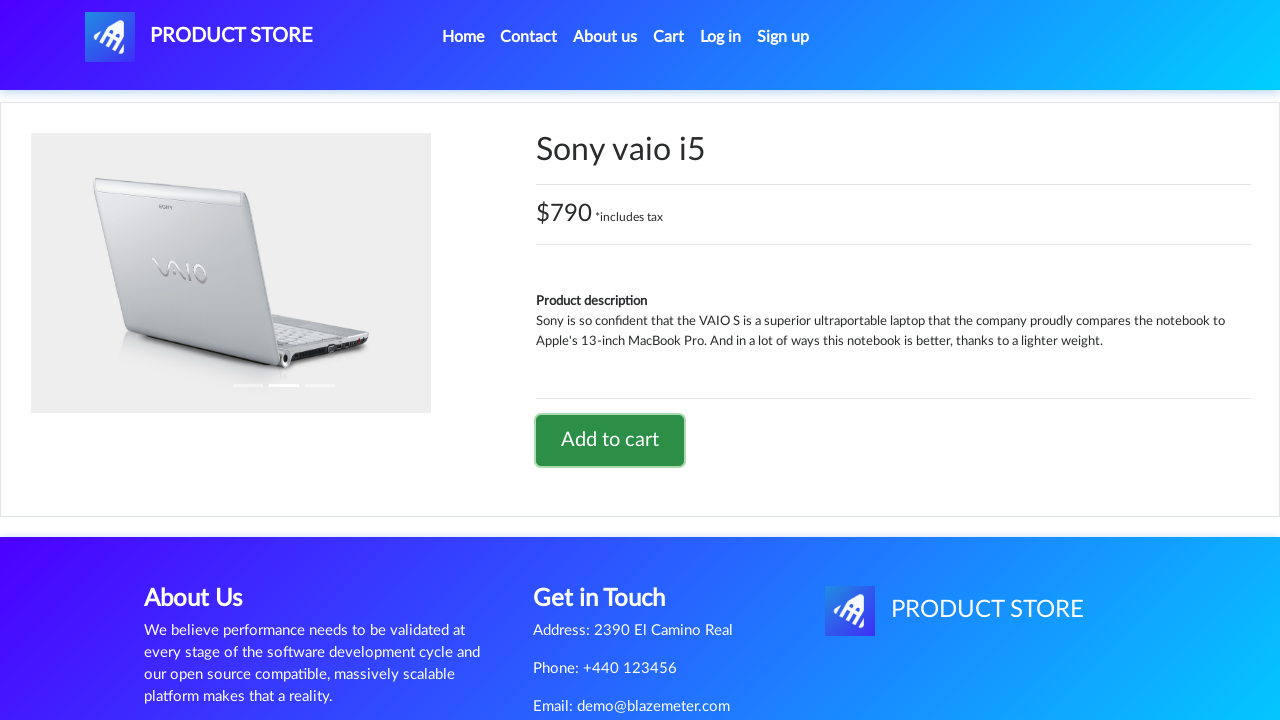

Waited for alert to be processed
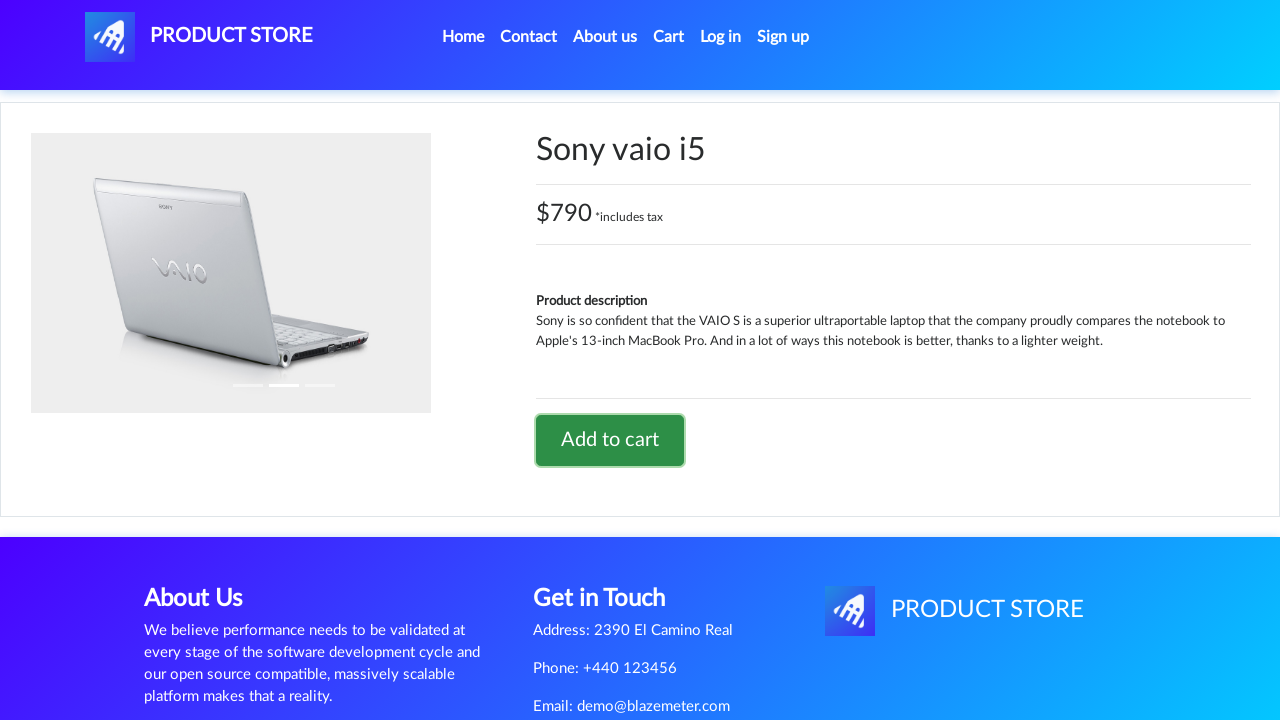

Navigated back to Laptops category page
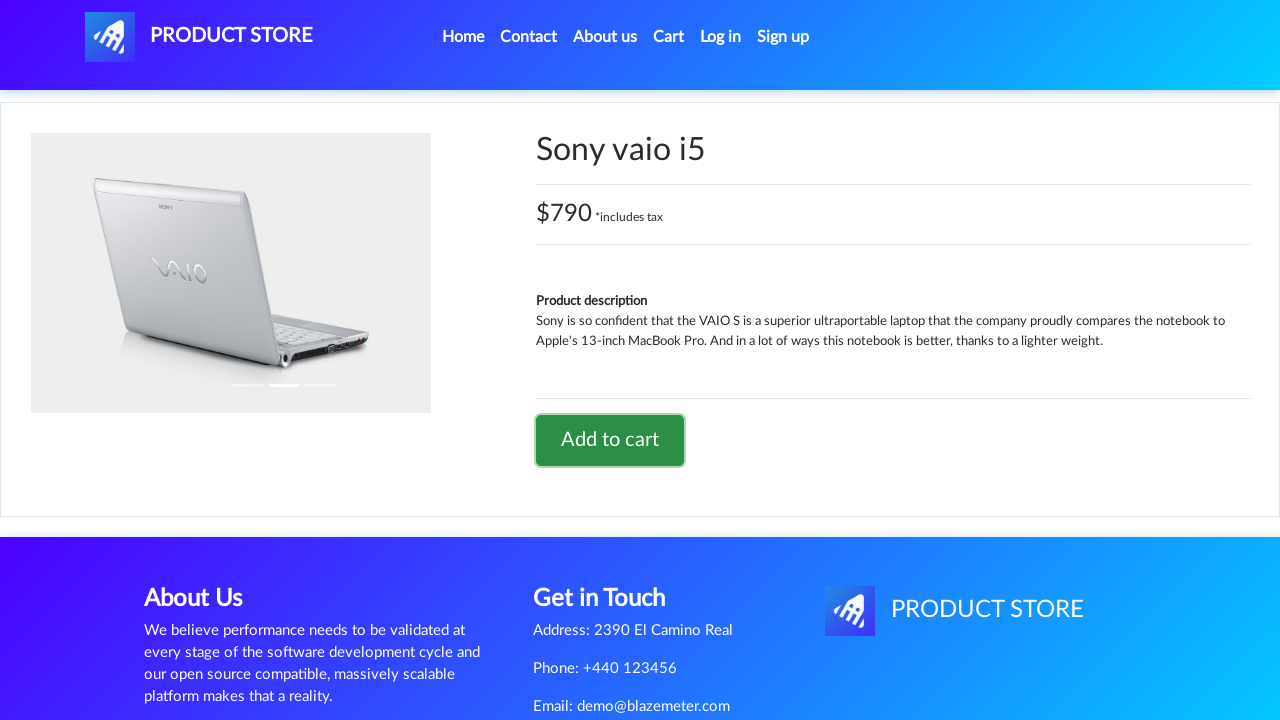

Clicked on Cart link to view shopping cart at (669, 37) on text=Cart
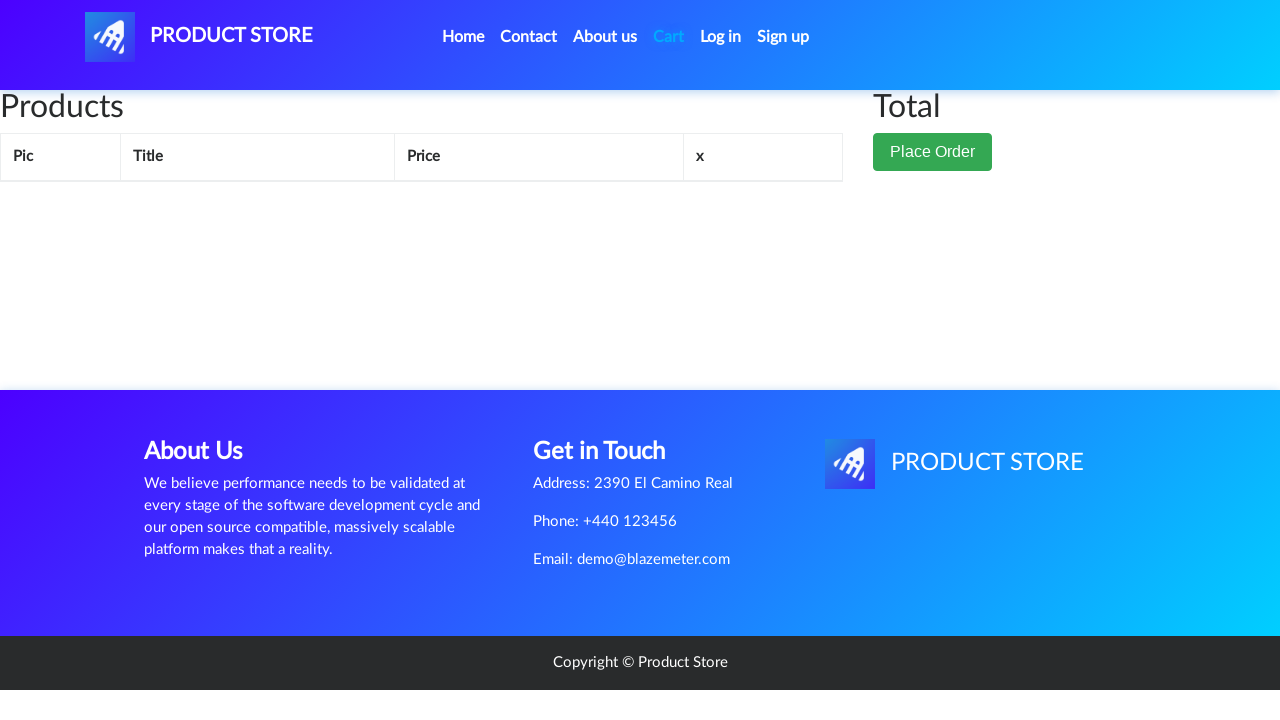

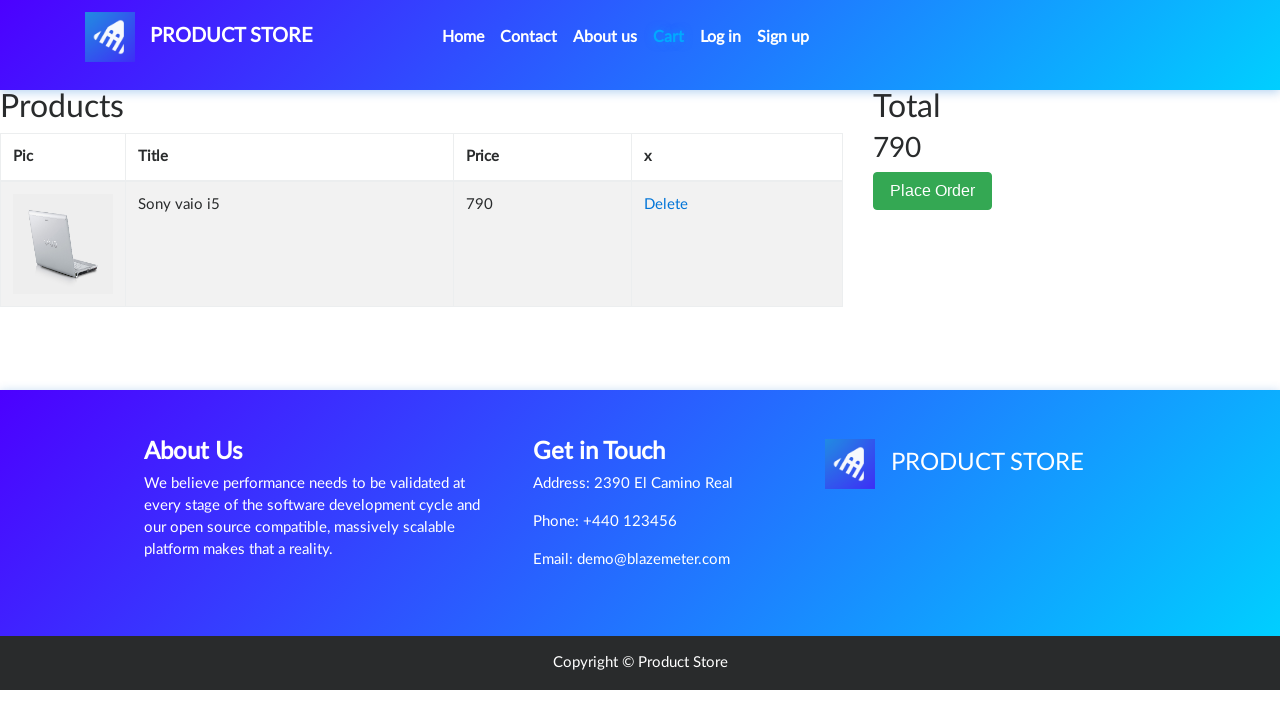